Tests JavaScript alert handling functionality including accepting a simple alert, dismissing a confirmation dialog, and entering text into a prompt dialog then accepting it.

Starting URL: https://demoqa.com/alerts

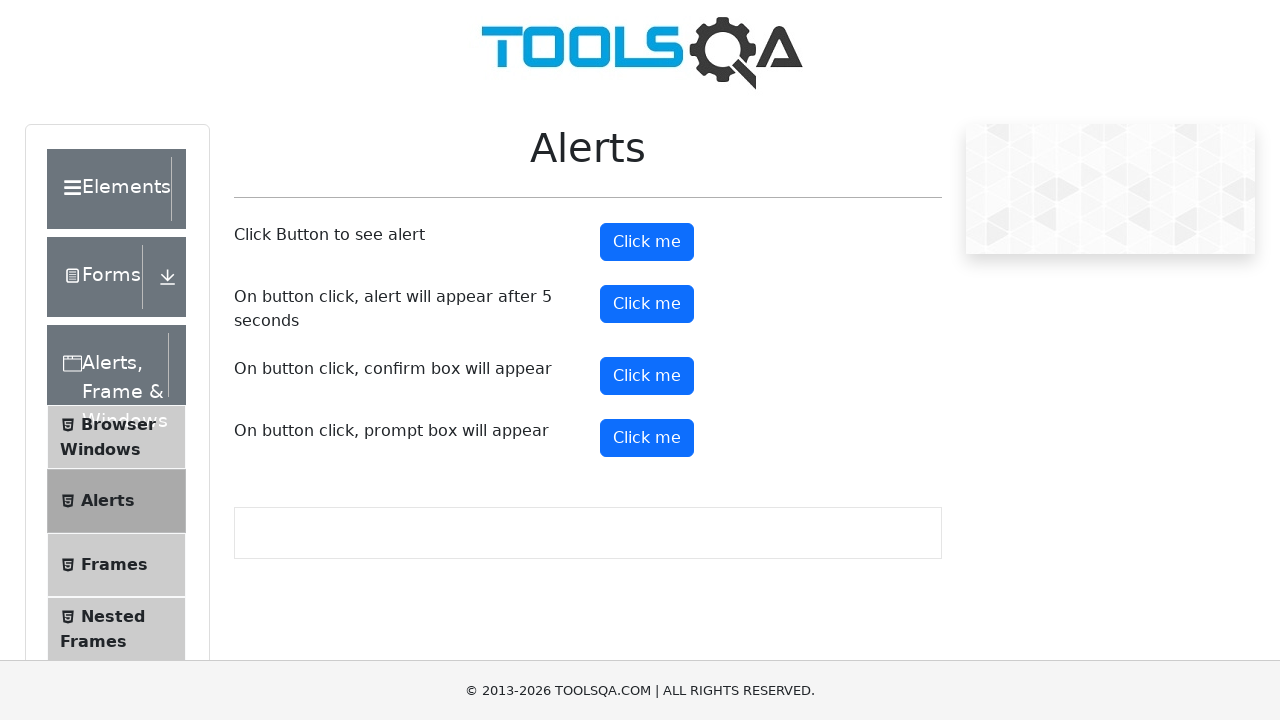

Clicked button to trigger simple alert at (647, 242) on button#alertButton
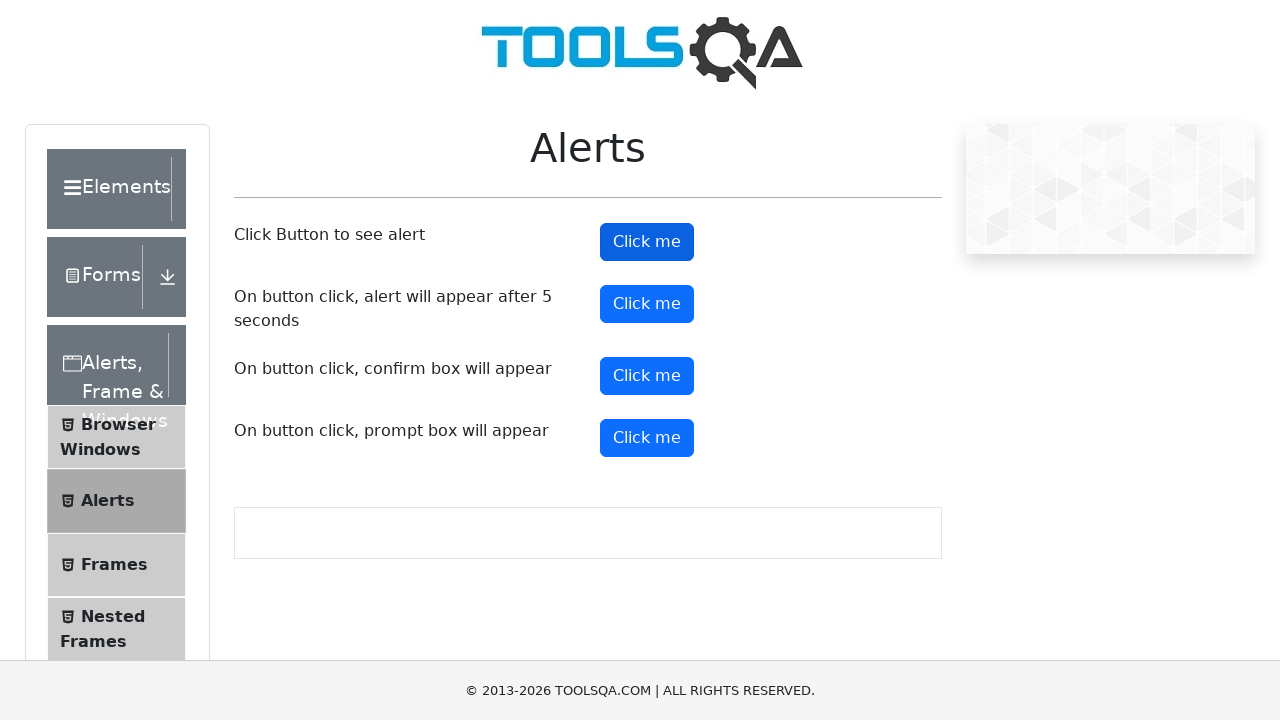

Set up dialog handler to accept alerts
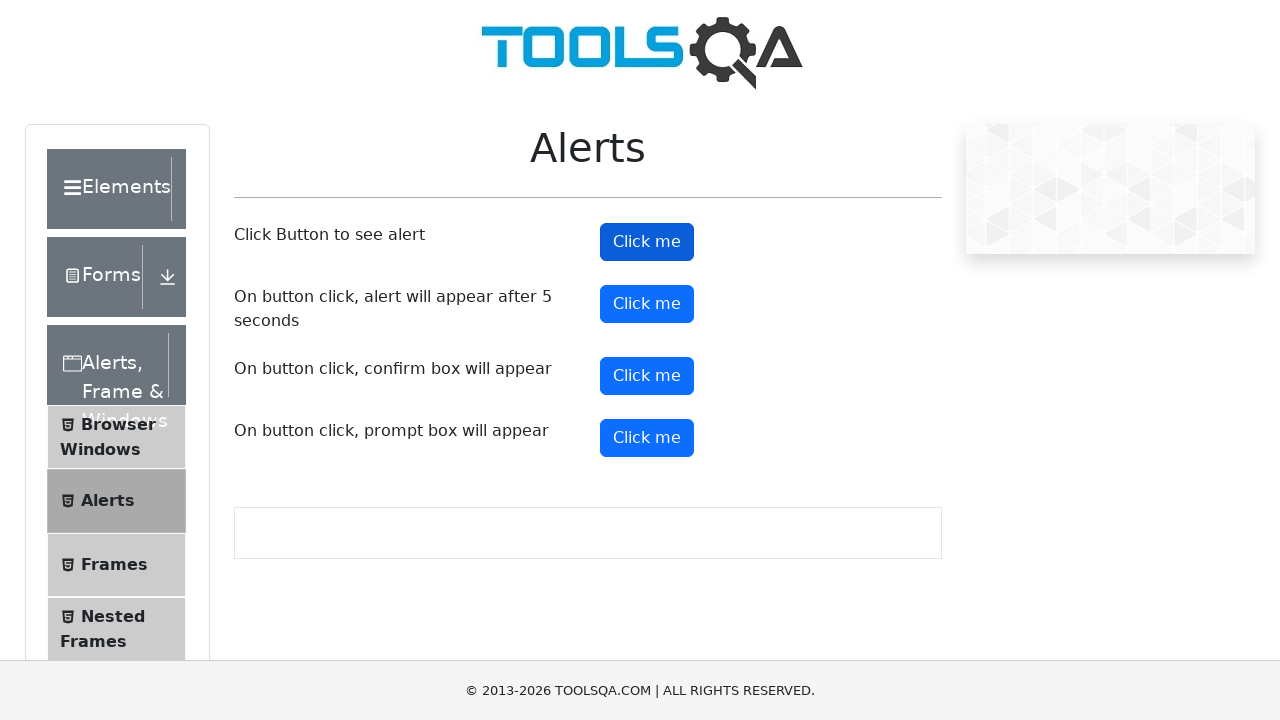

Simple alert accepted and dismissed
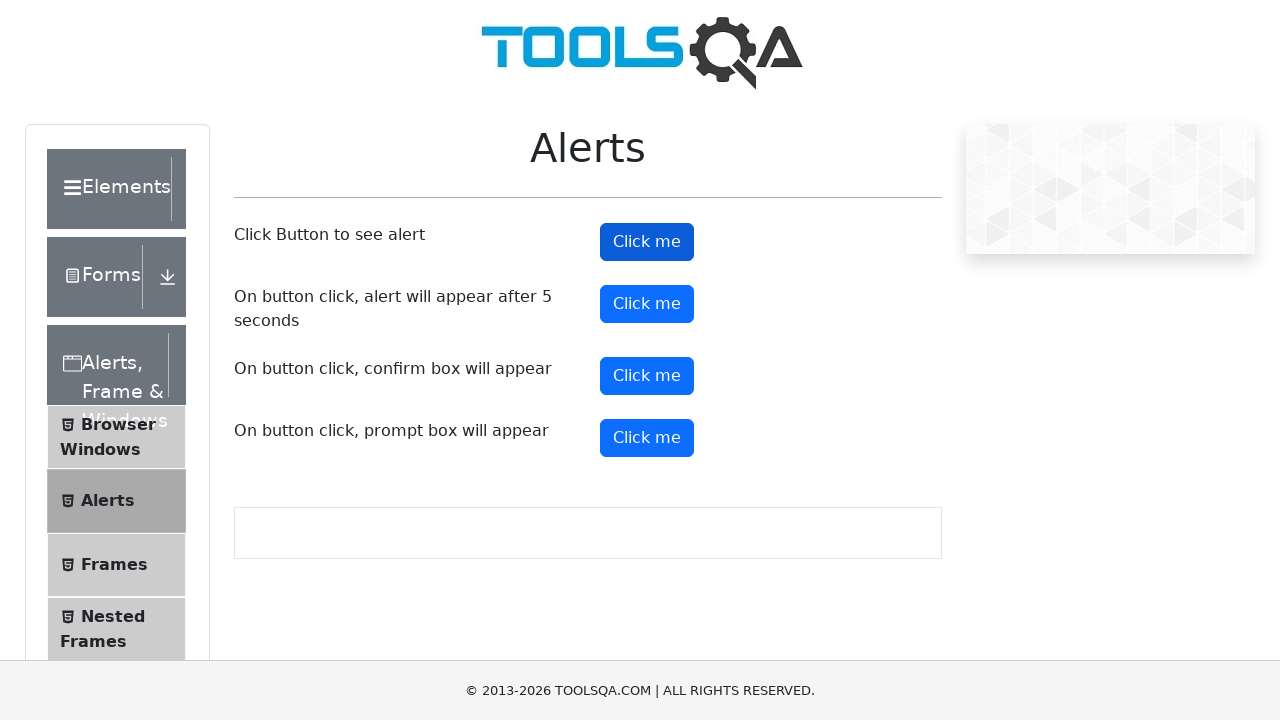

Clicked button to trigger confirm dialog at (647, 376) on button#confirmButton
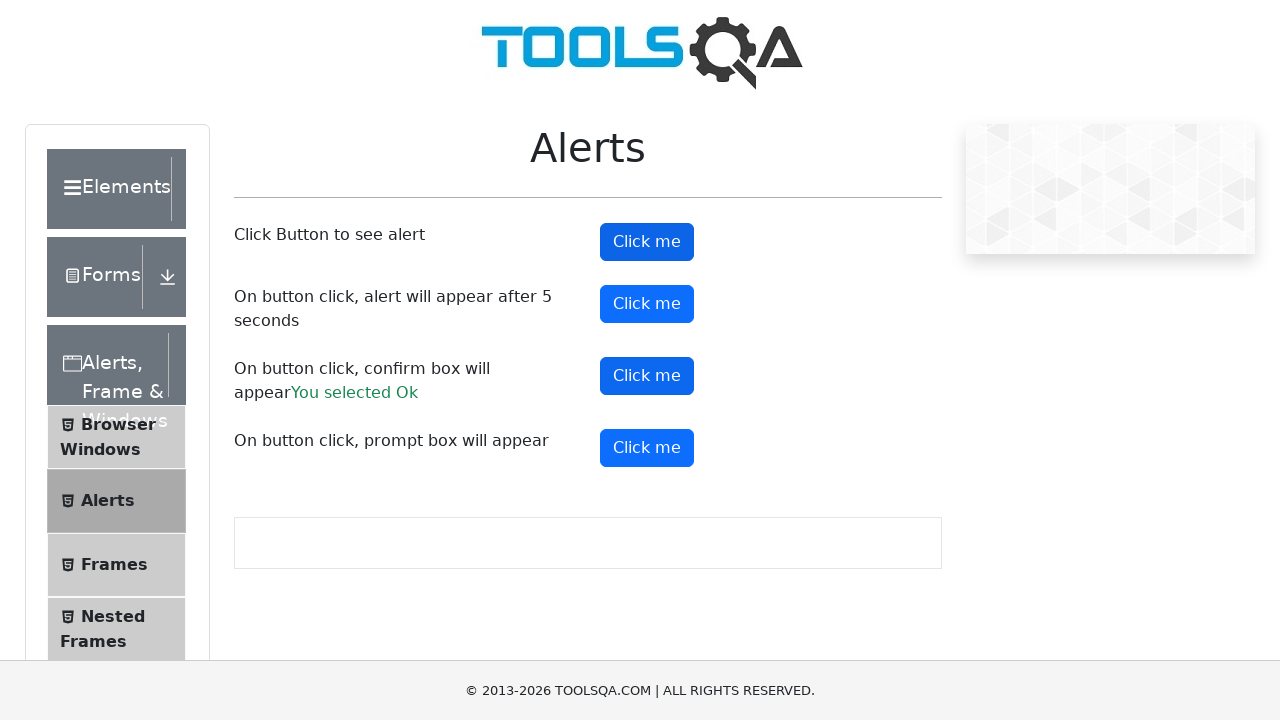

Set up dialog handler to dismiss confirmation
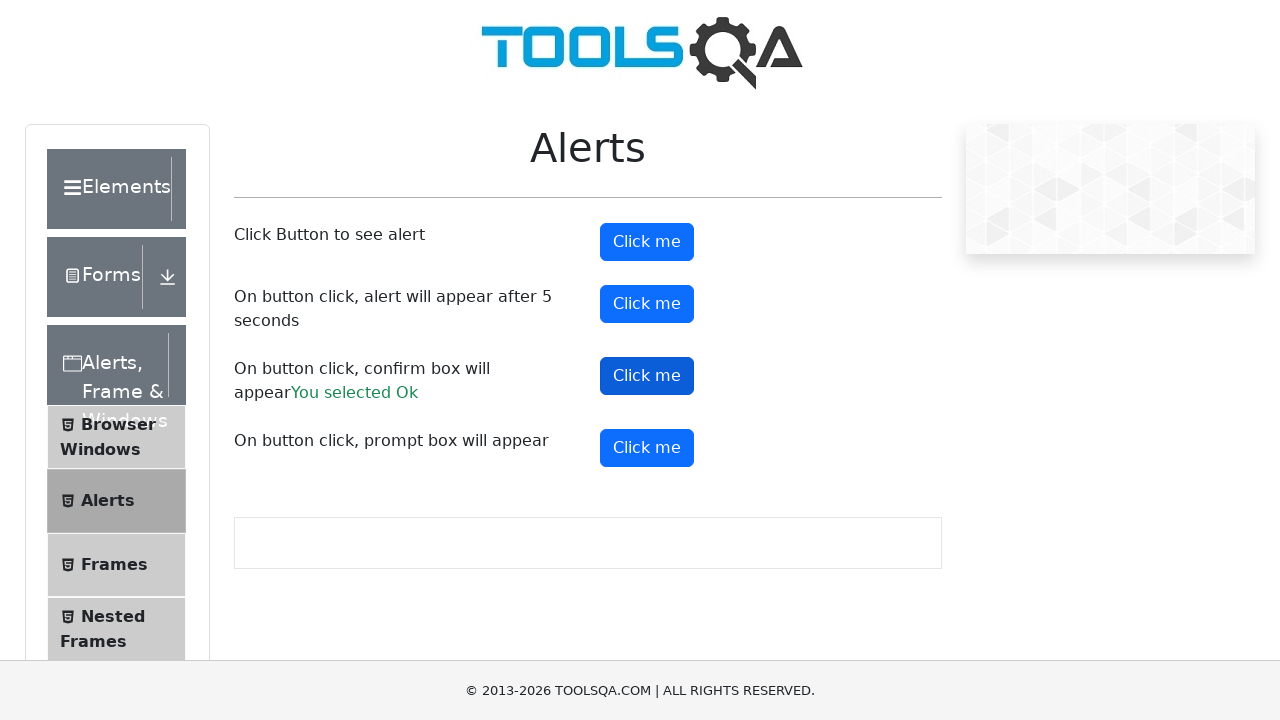

Confirmation dialog dismissed
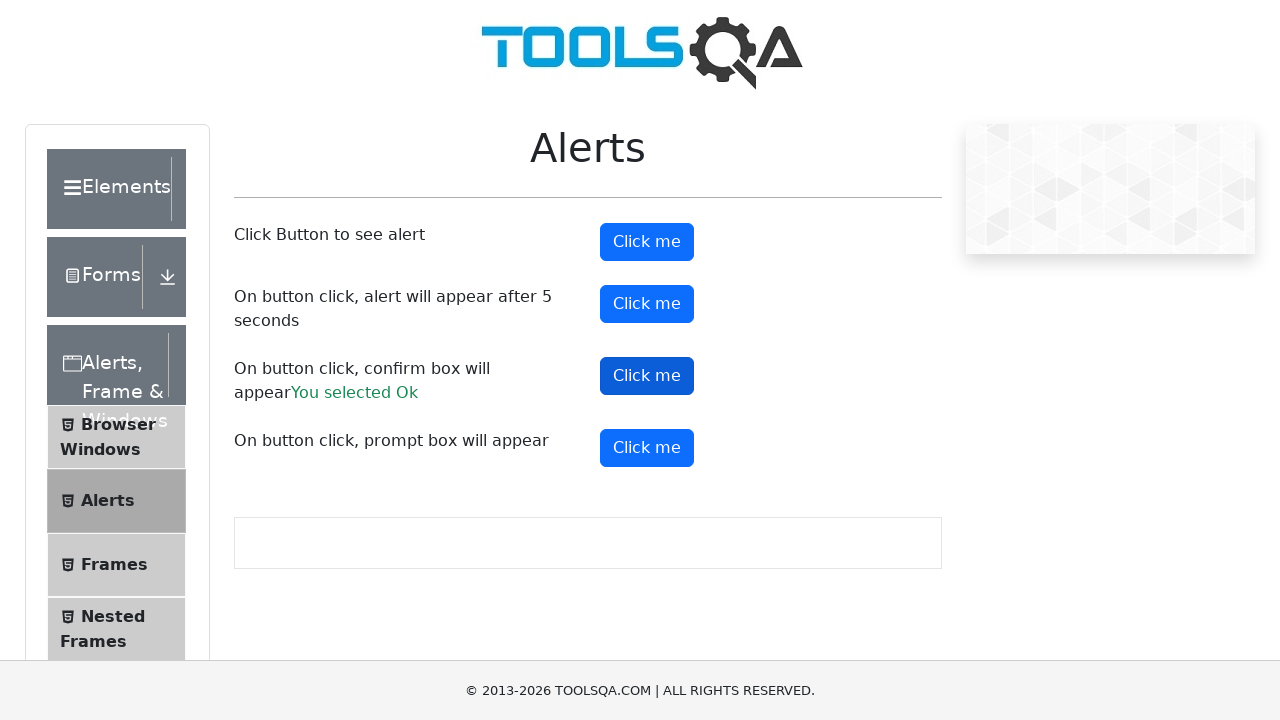

Clicked button to trigger prompt dialog at (647, 448) on button#promtButton
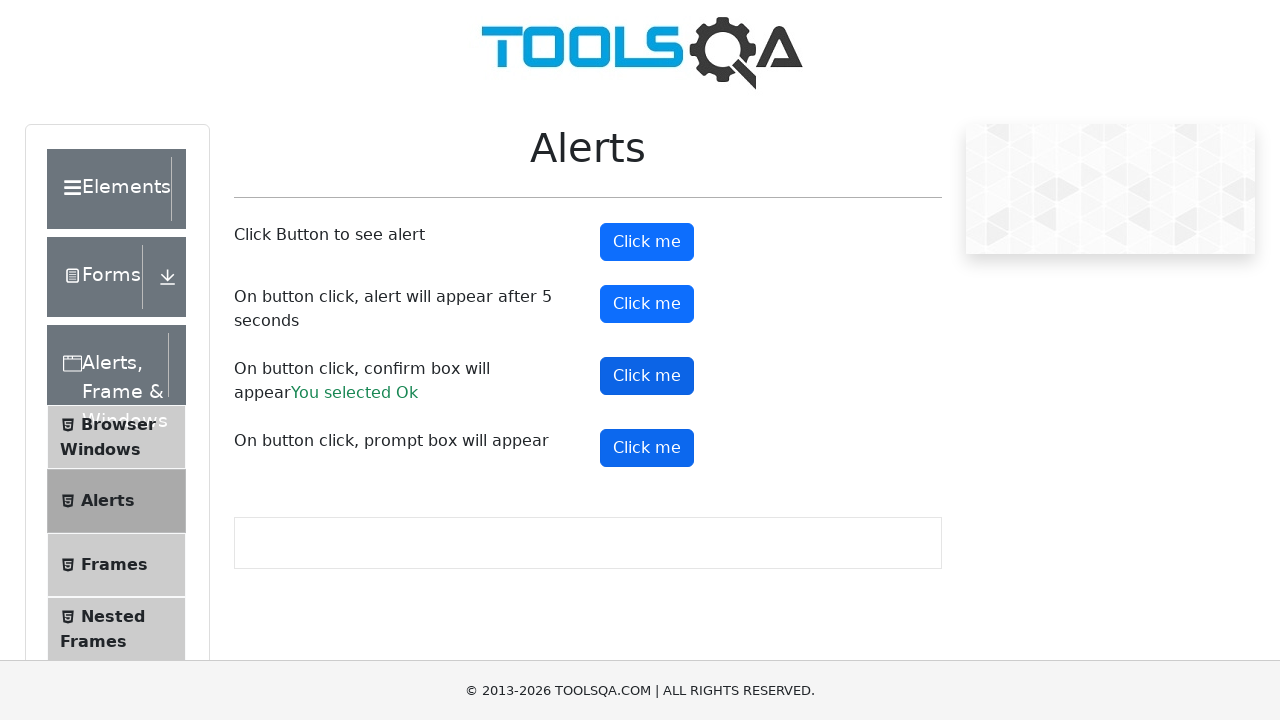

Set up dialog handler to enter text in prompt
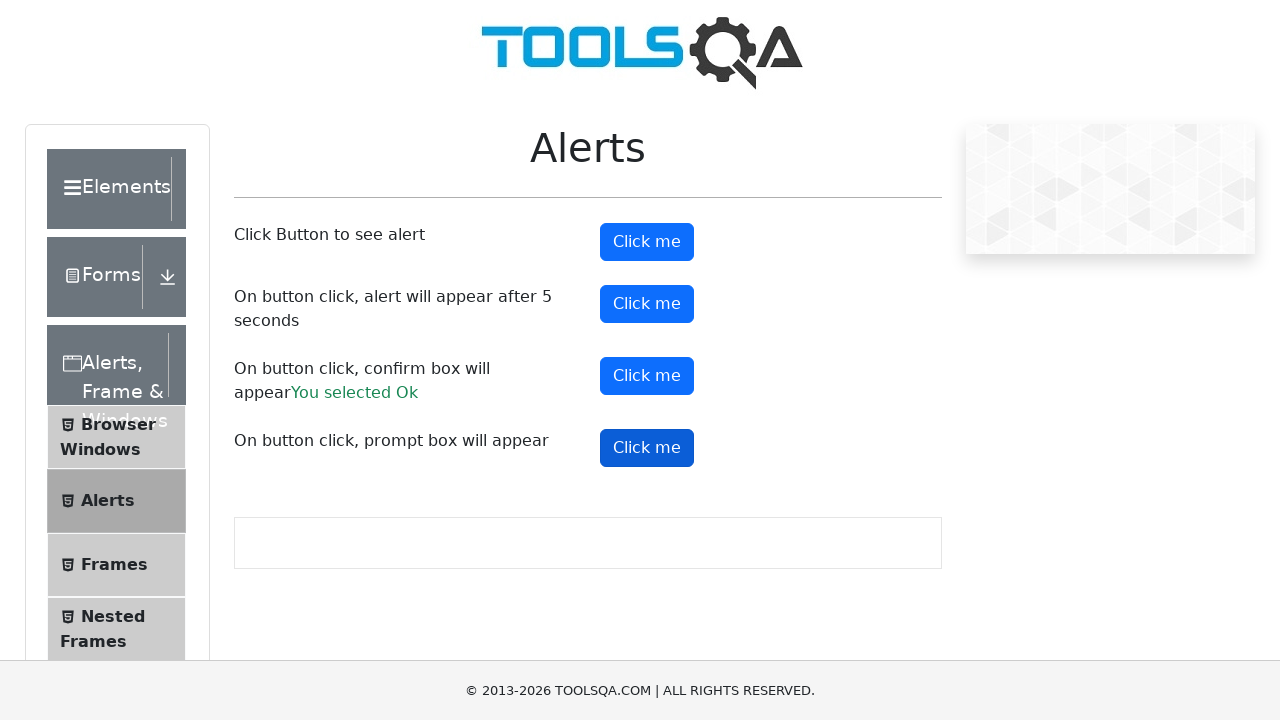

Prompt dialog accepted with text 'Promt Alert!'
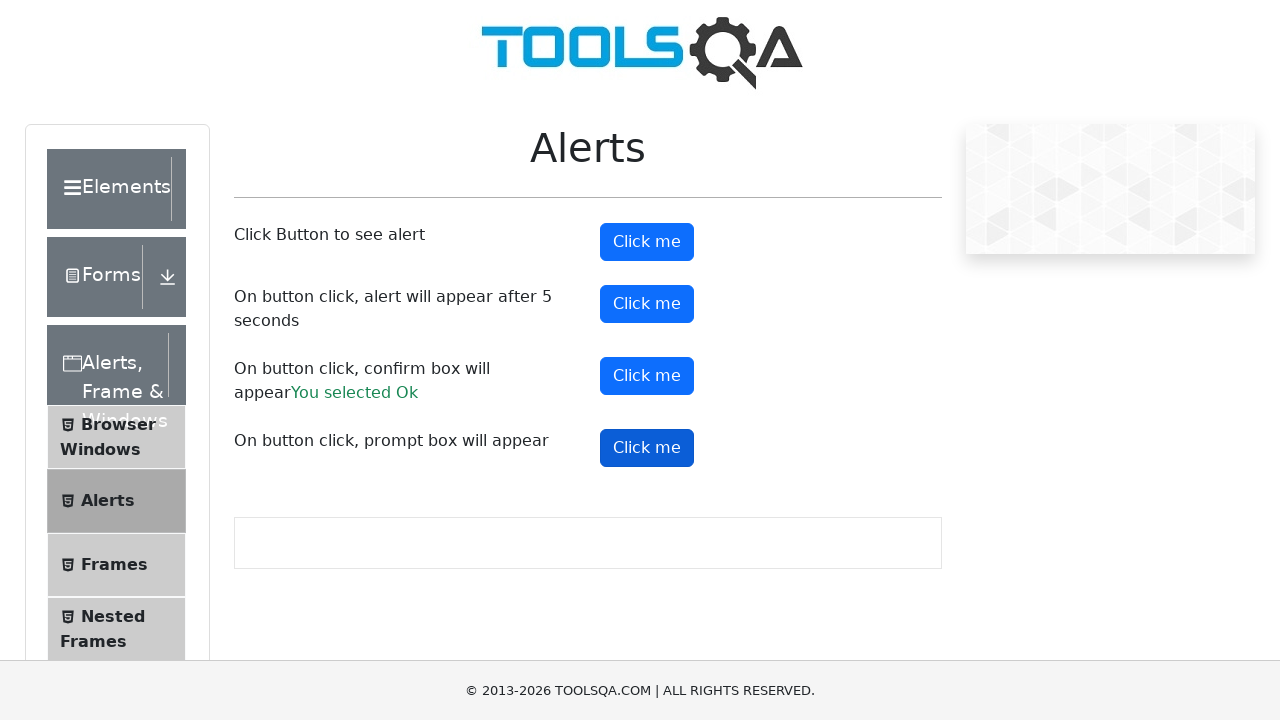

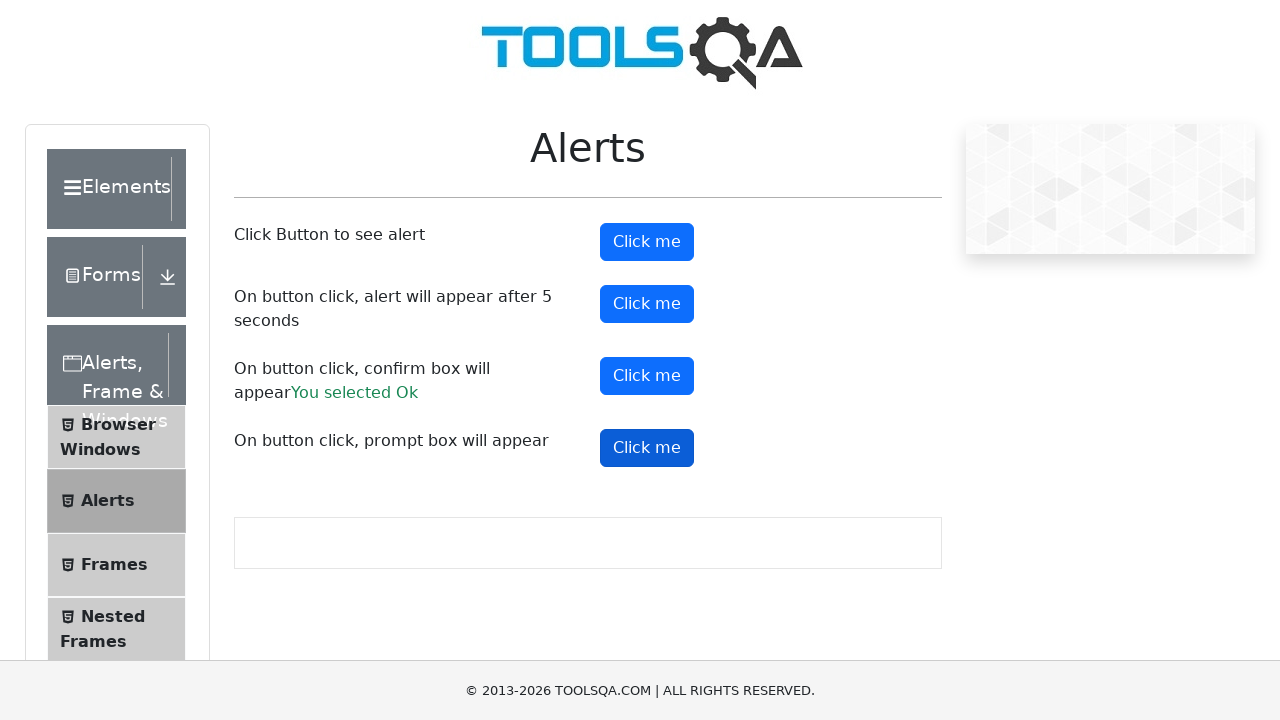